Tests that the browser back button correctly navigates between filter views

Starting URL: https://demo.playwright.dev/todomvc

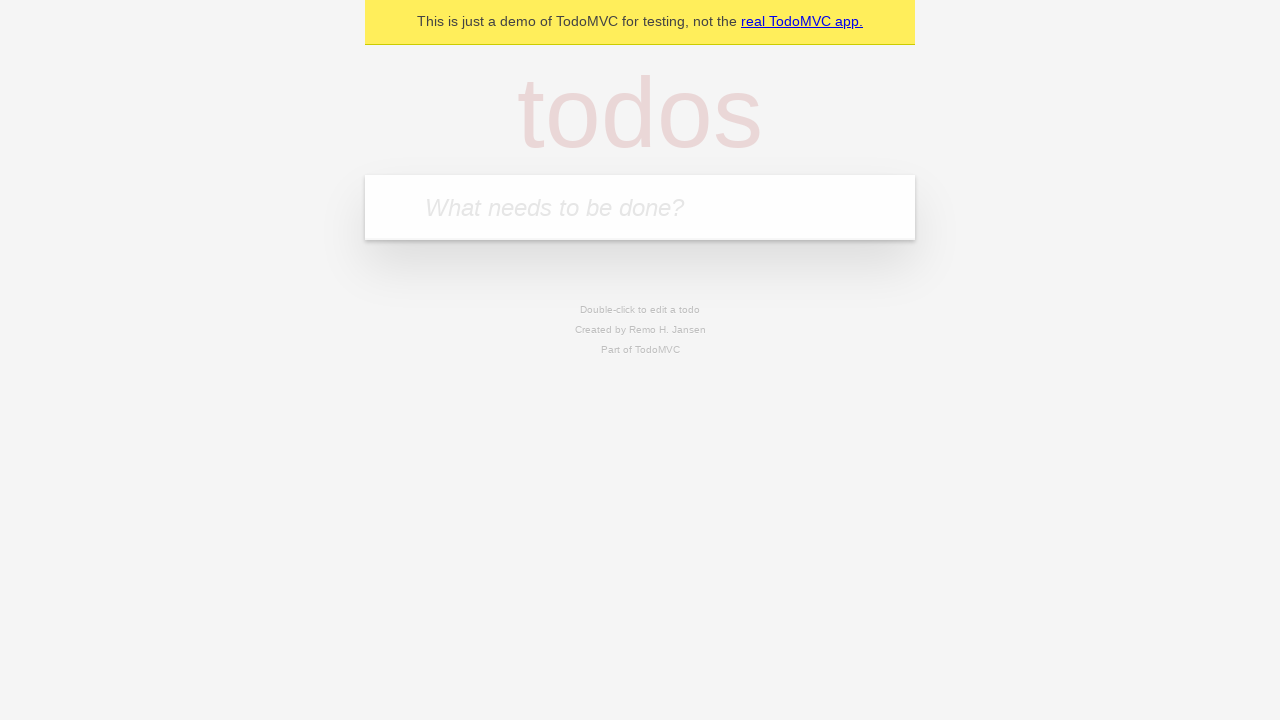

Filled todo input with 'buy some cheese' on internal:attr=[placeholder="What needs to be done?"i]
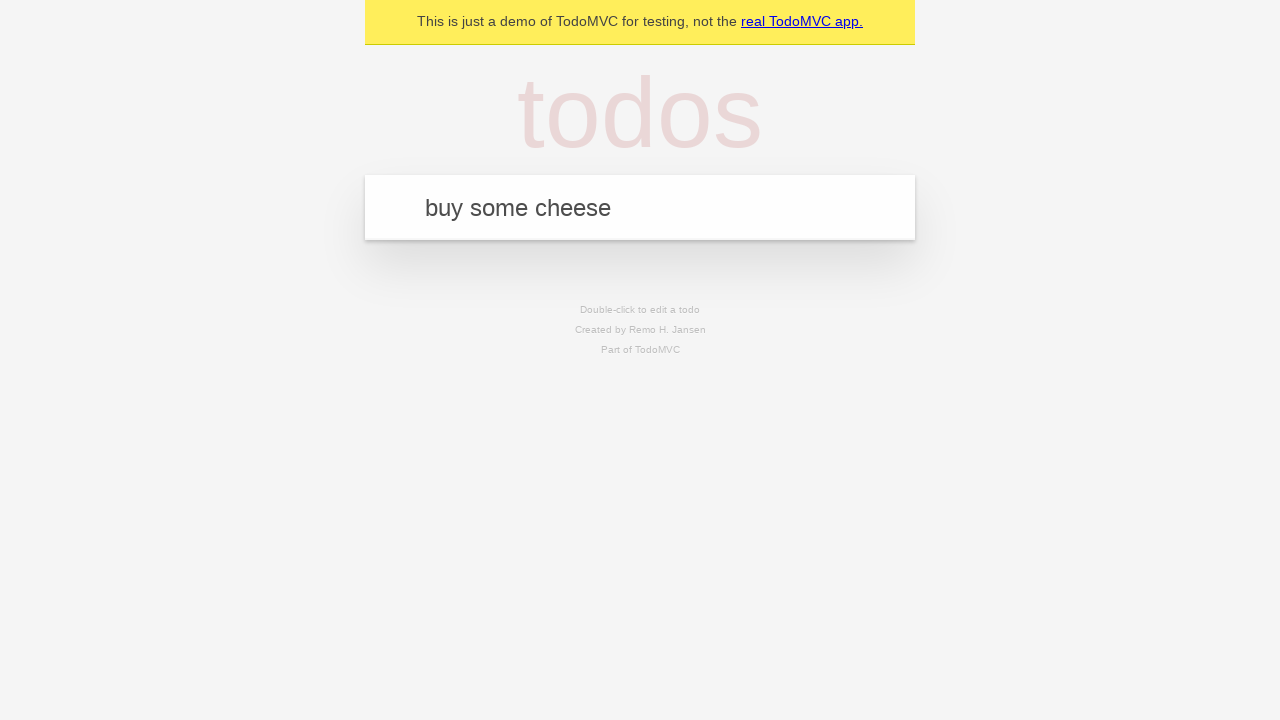

Pressed Enter to create first todo 'buy some cheese' on internal:attr=[placeholder="What needs to be done?"i]
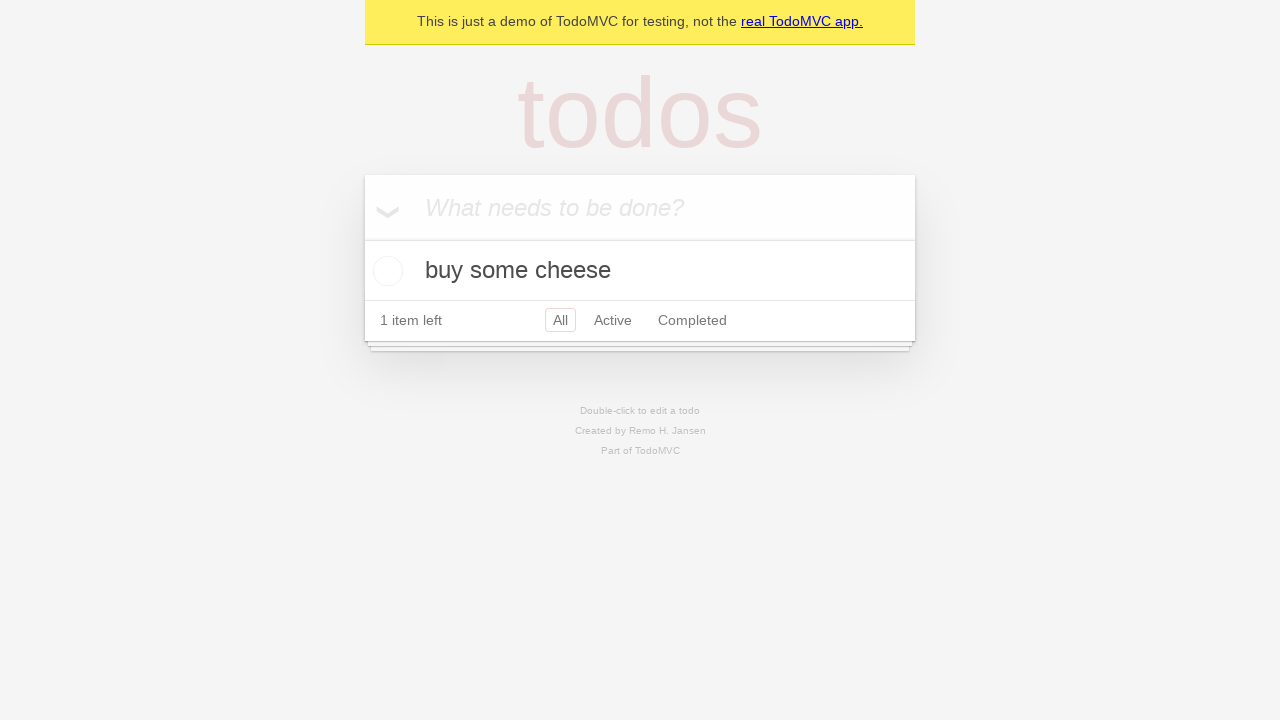

Filled todo input with 'feed the cat' on internal:attr=[placeholder="What needs to be done?"i]
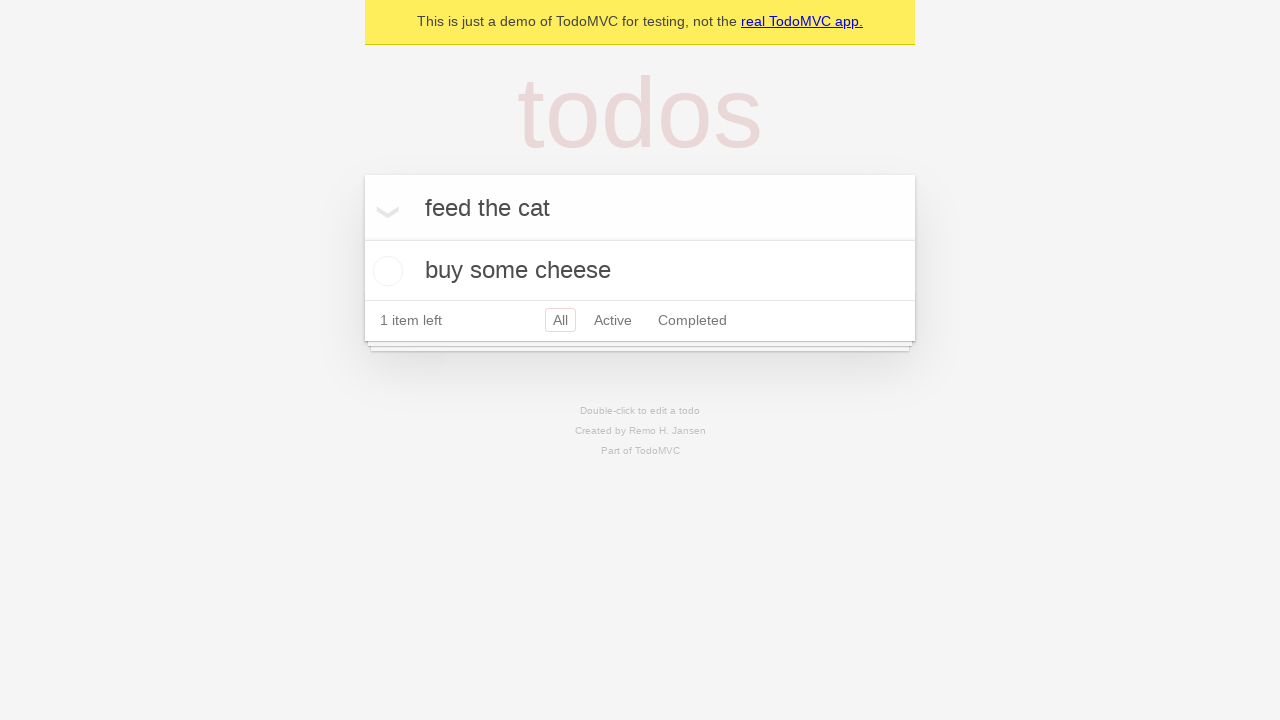

Pressed Enter to create second todo 'feed the cat' on internal:attr=[placeholder="What needs to be done?"i]
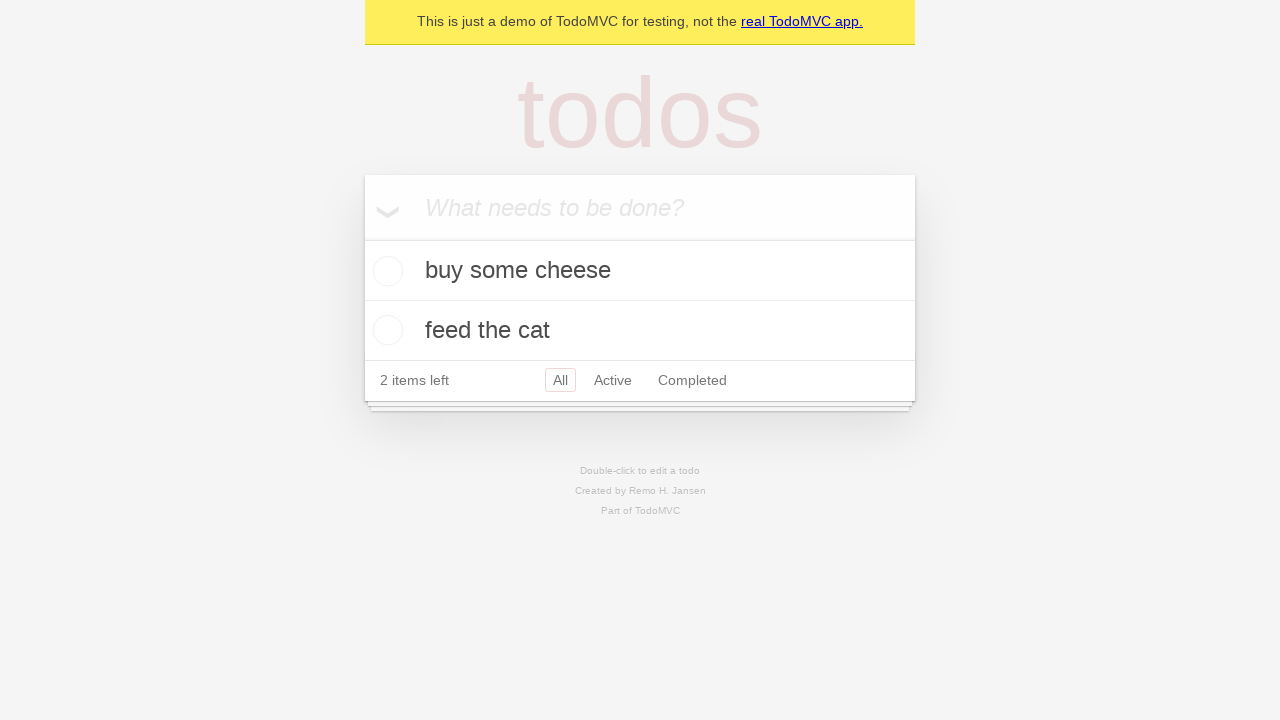

Filled todo input with 'book a doctors appointment' on internal:attr=[placeholder="What needs to be done?"i]
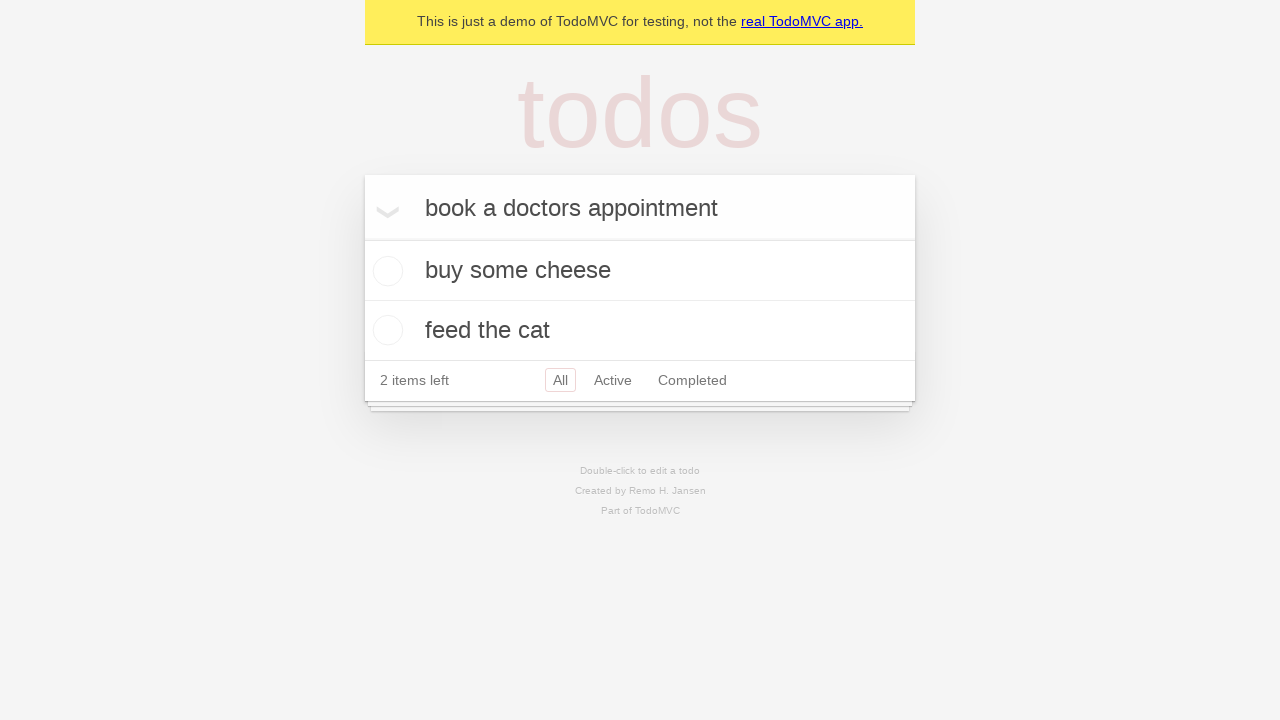

Pressed Enter to create third todo 'book a doctors appointment' on internal:attr=[placeholder="What needs to be done?"i]
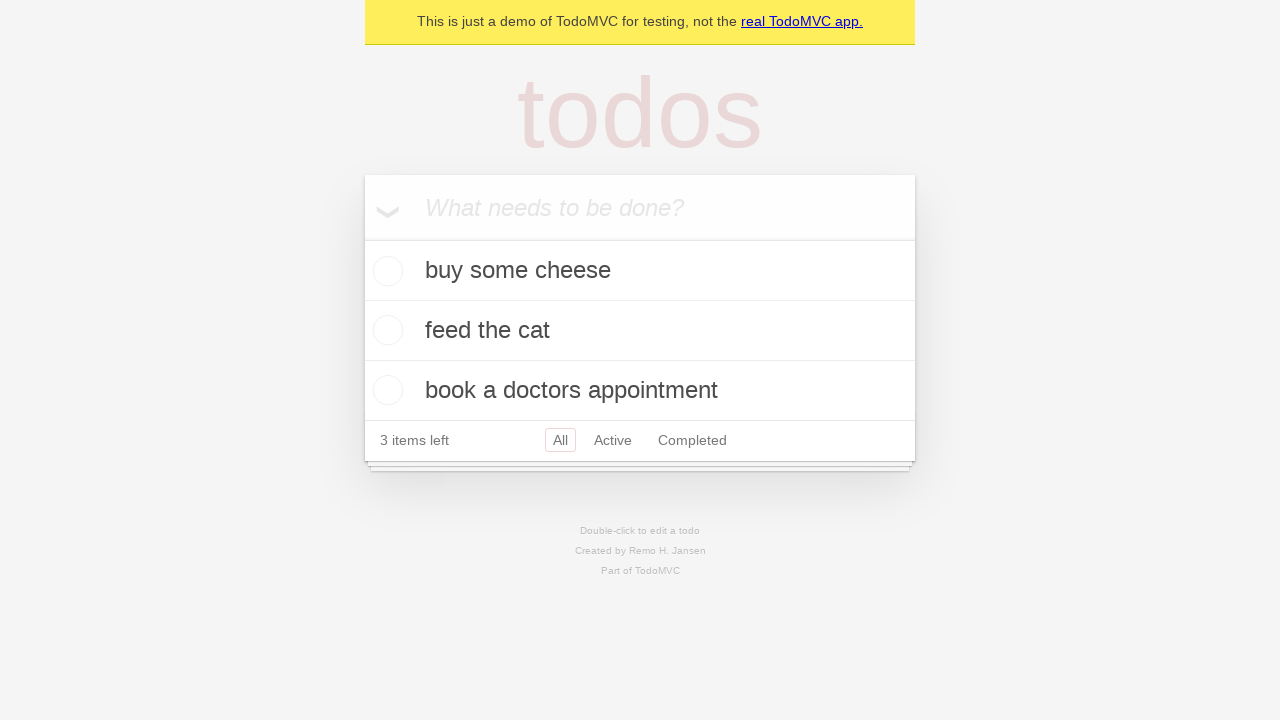

Checked the second todo to mark it as completed at (385, 330) on internal:testid=[data-testid="todo-item"s] >> nth=1 >> internal:role=checkbox
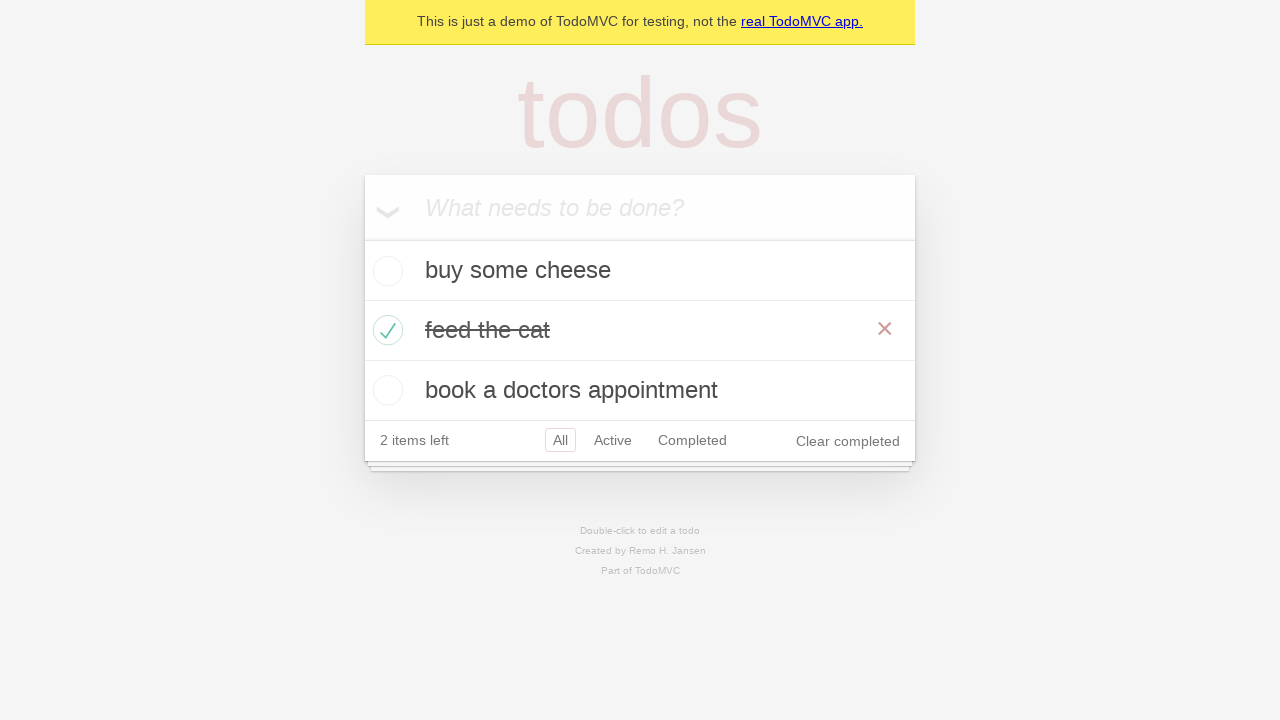

Clicked 'All' filter link at (560, 440) on internal:role=link[name="All"i]
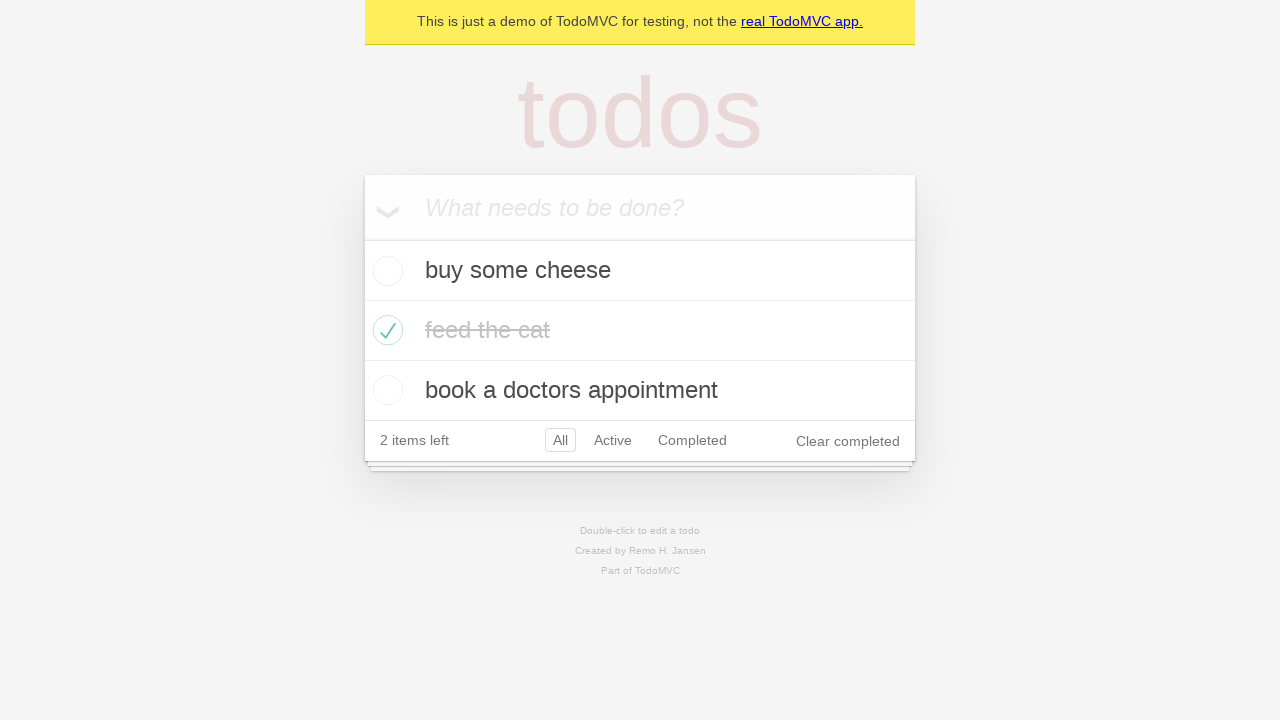

Clicked 'Active' filter link at (613, 440) on internal:role=link[name="Active"i]
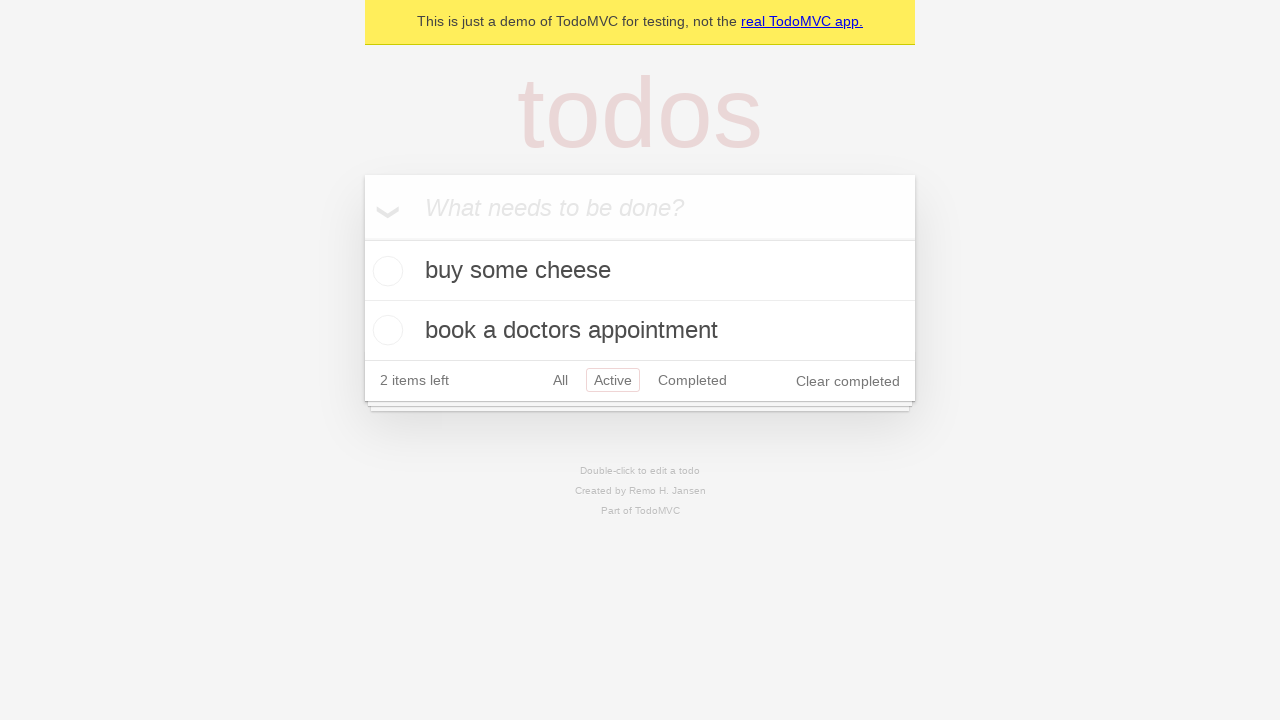

Clicked 'Completed' filter link at (692, 380) on internal:role=link[name="Completed"i]
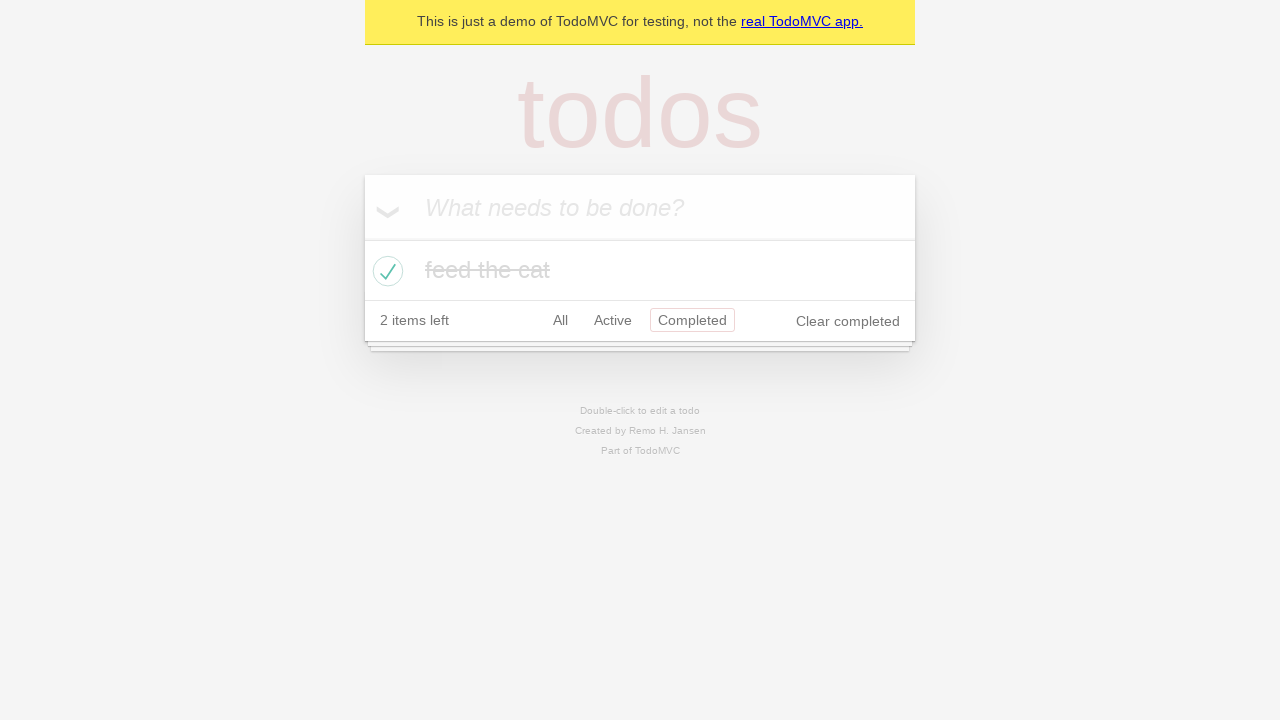

Navigated back to 'Active' filter view
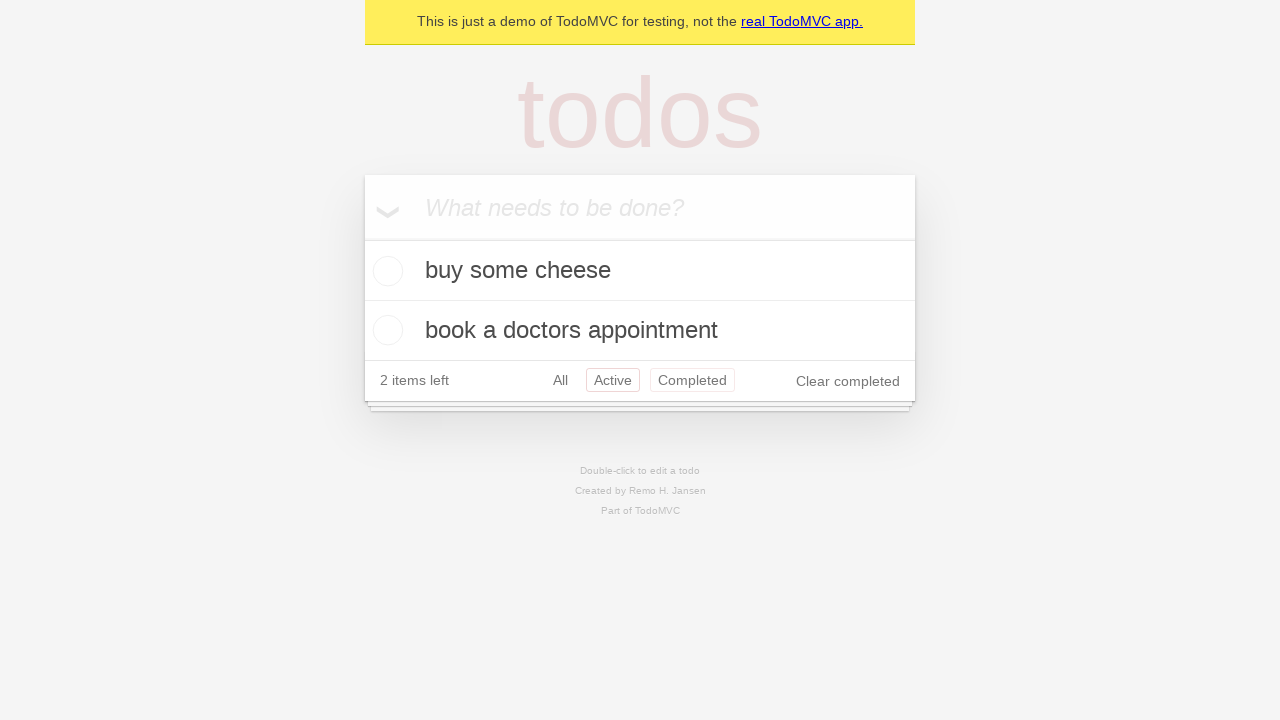

Navigated back to 'All' filter view
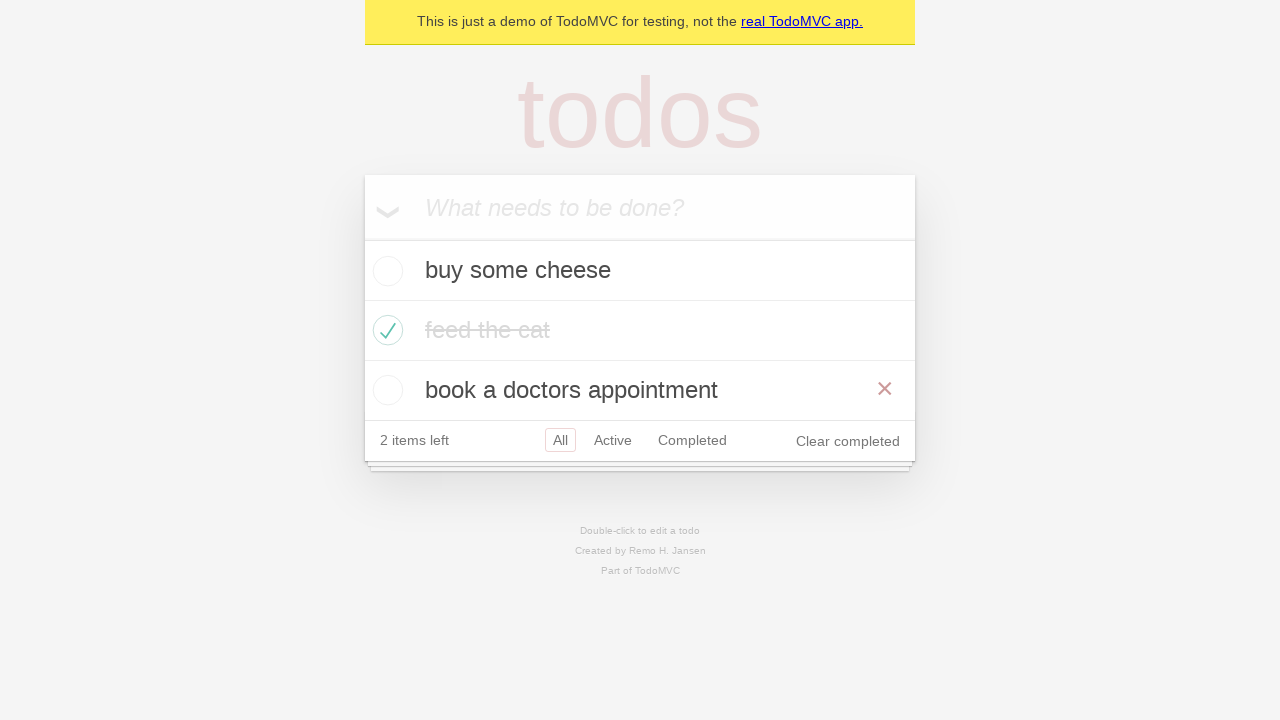

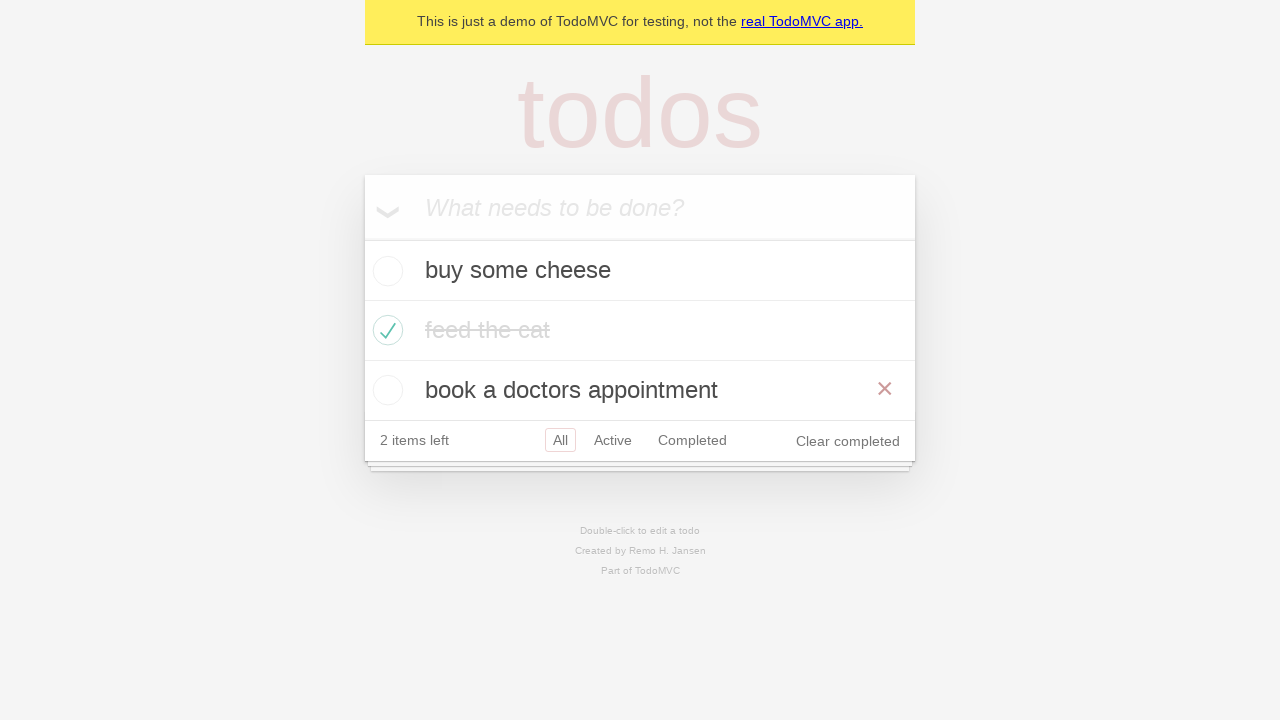